Tests the text box form on DemoQA by clicking on the username field and entering a name

Starting URL: https://demoqa.com/text-box

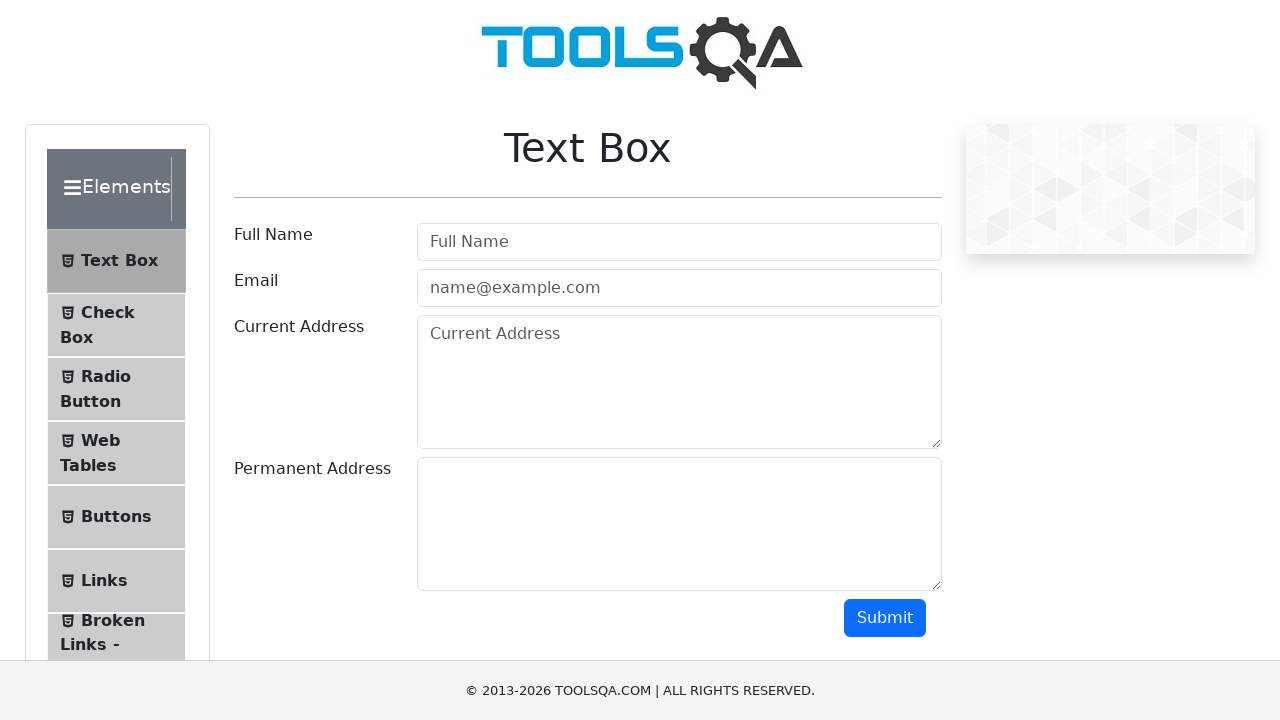

Clicked on the username input field at (679, 242) on #userName
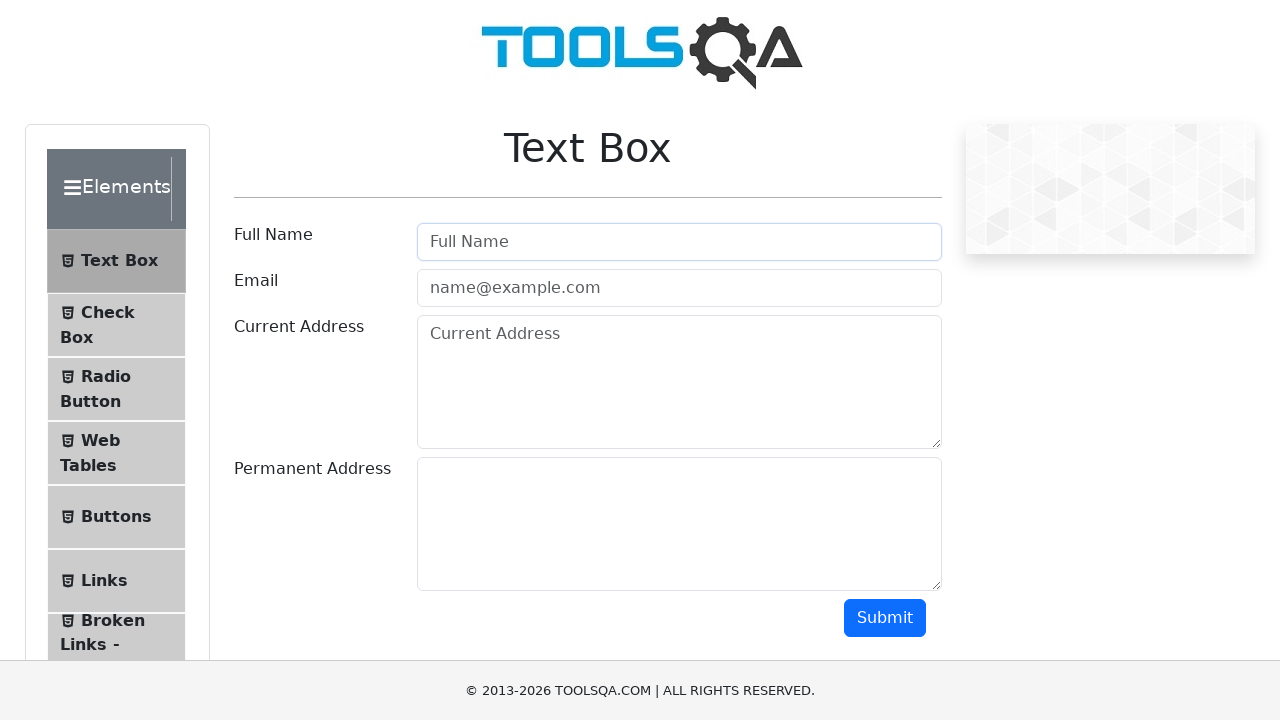

Filled username field with 'Marcus' on #userName
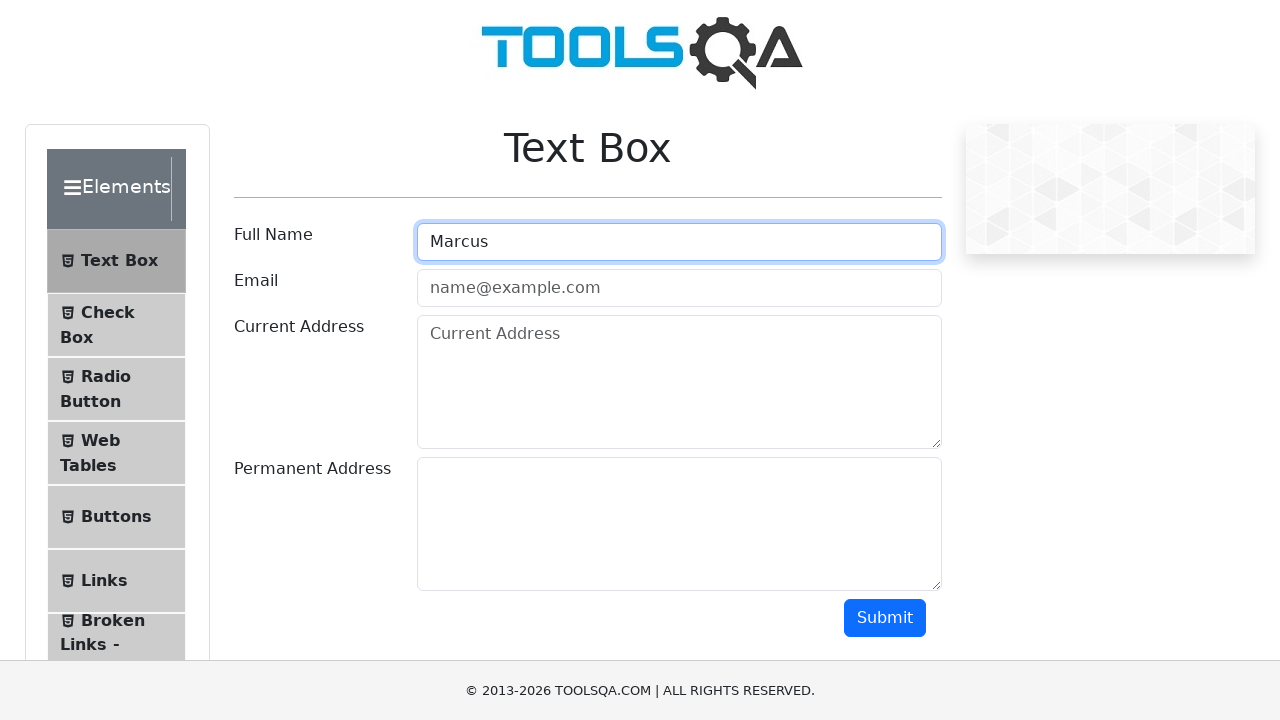

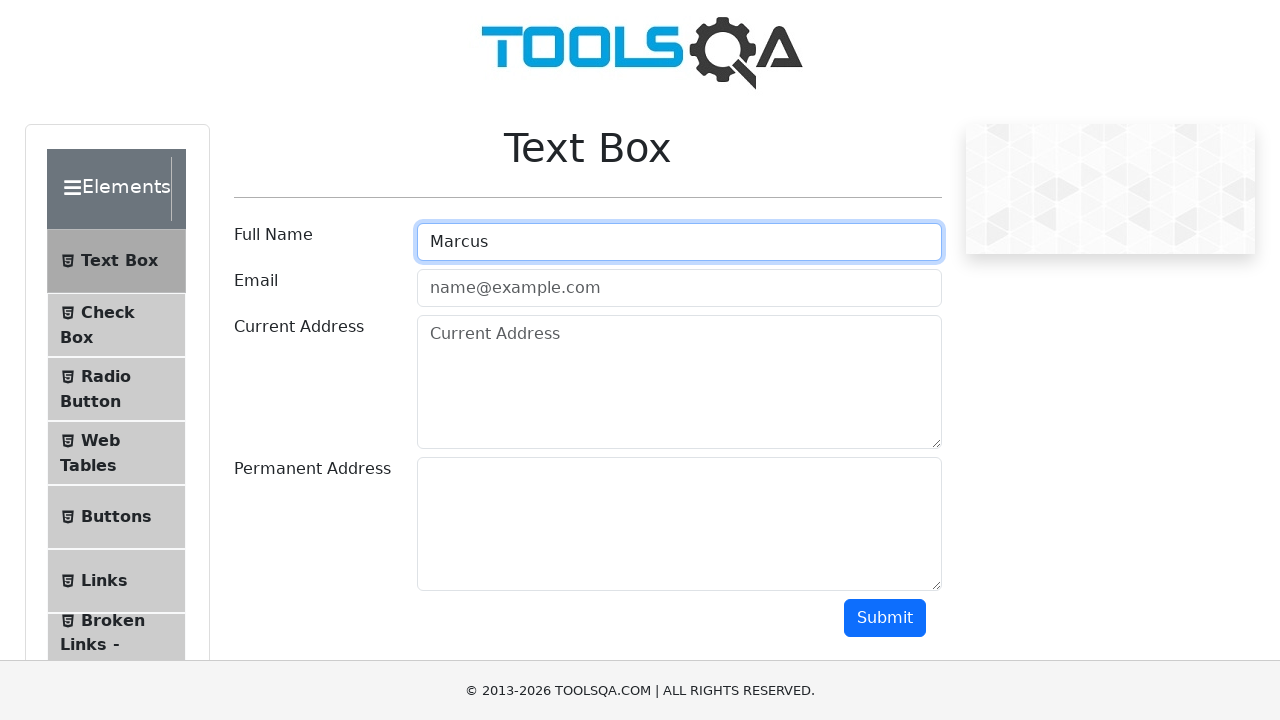